Tests a registration form by clicking start test button, filling login and password fields, agreeing to terms, and submitting the registration

Starting URL: https://victoretc.github.io/selenium_waits/

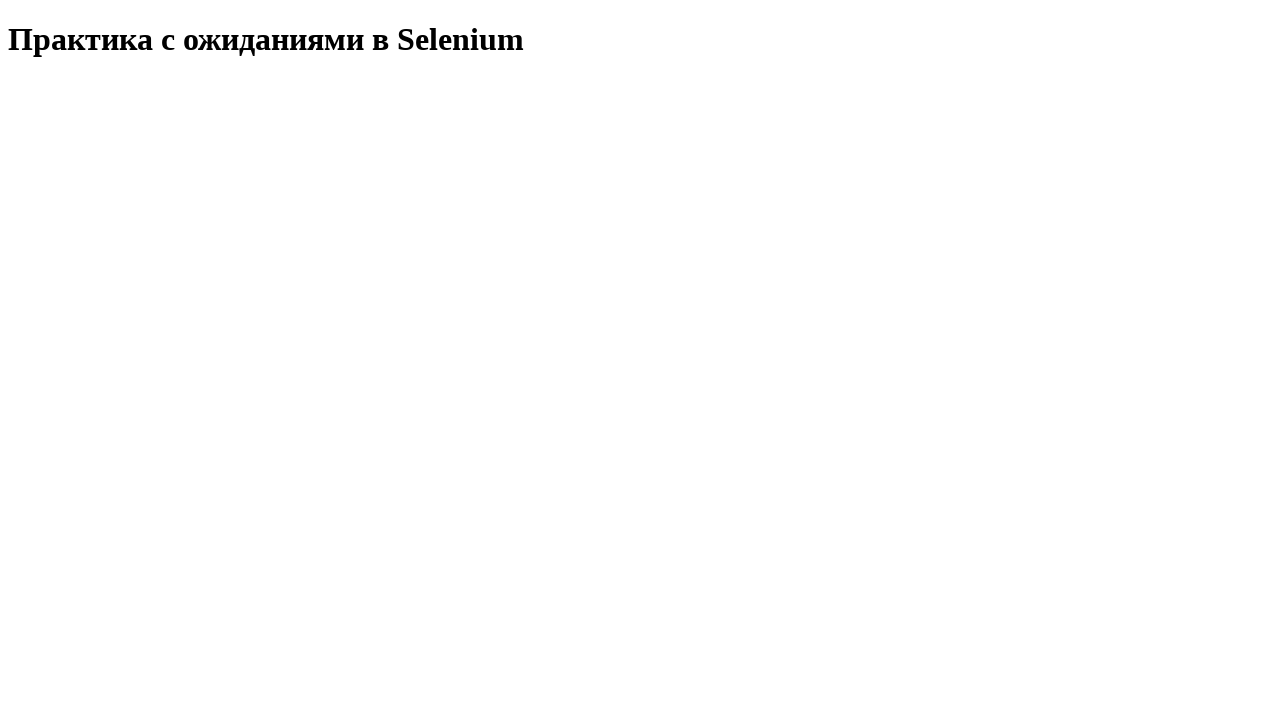

Clicked start test button at (80, 90) on button#startTest
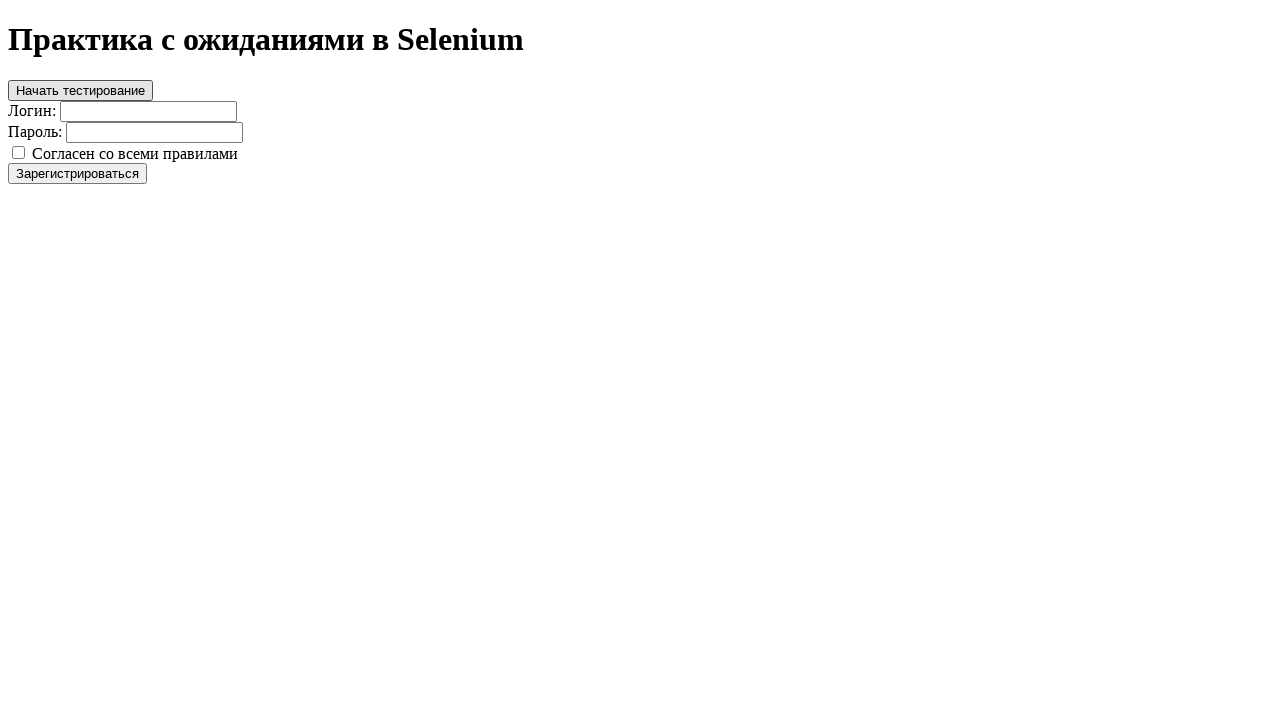

Filled login field with 'login' on input#login
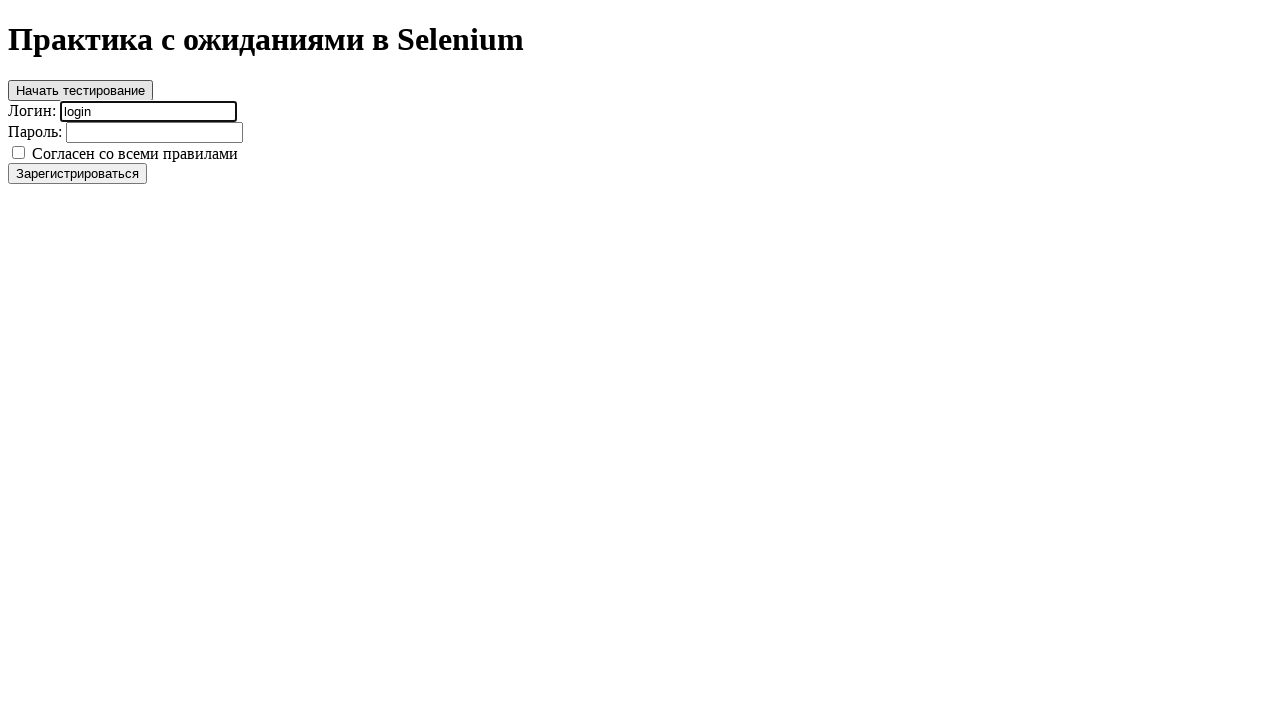

Filled password field with 'password' on input#password
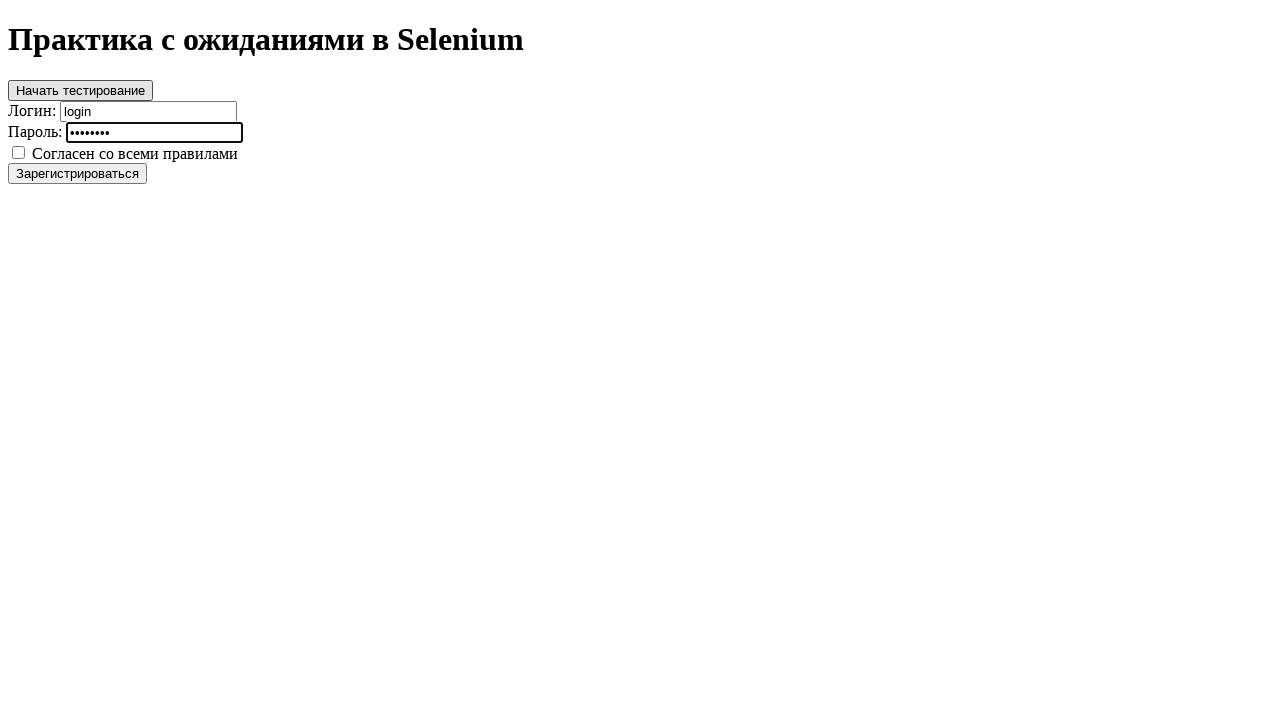

Checked the agree to terms checkbox at (18, 152) on input#agree
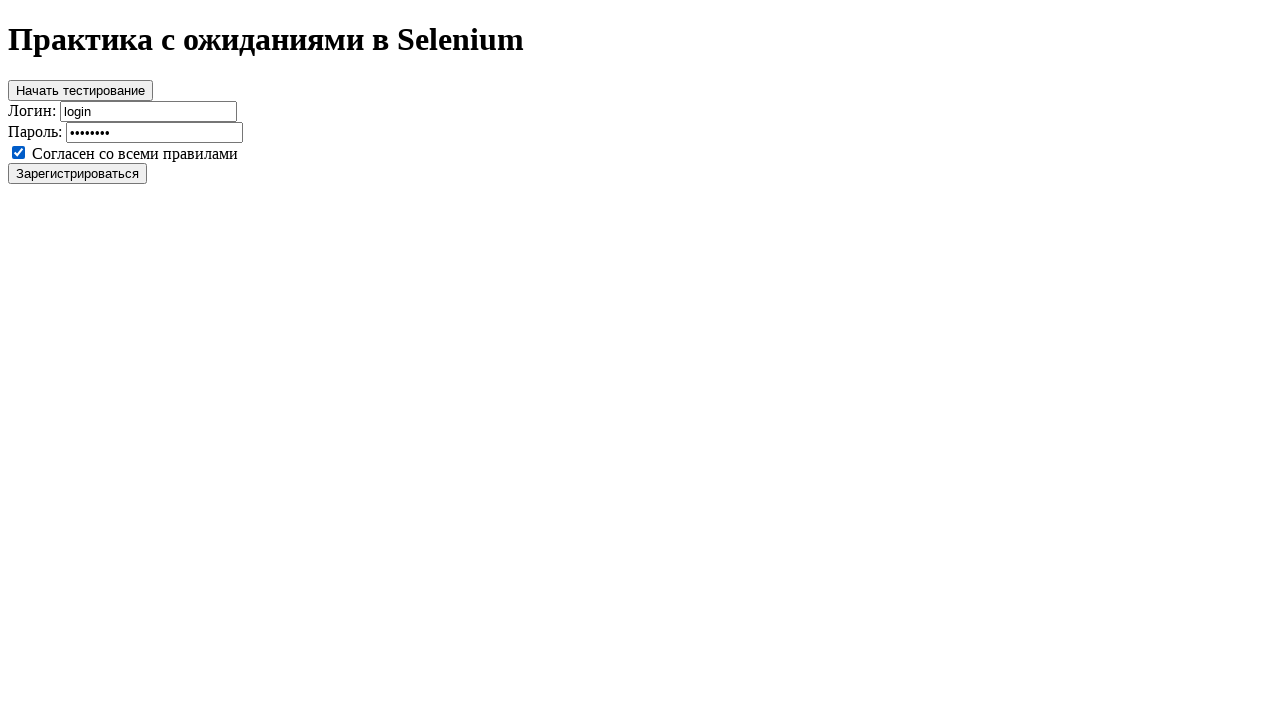

Clicked register button to submit form at (78, 173) on button#register
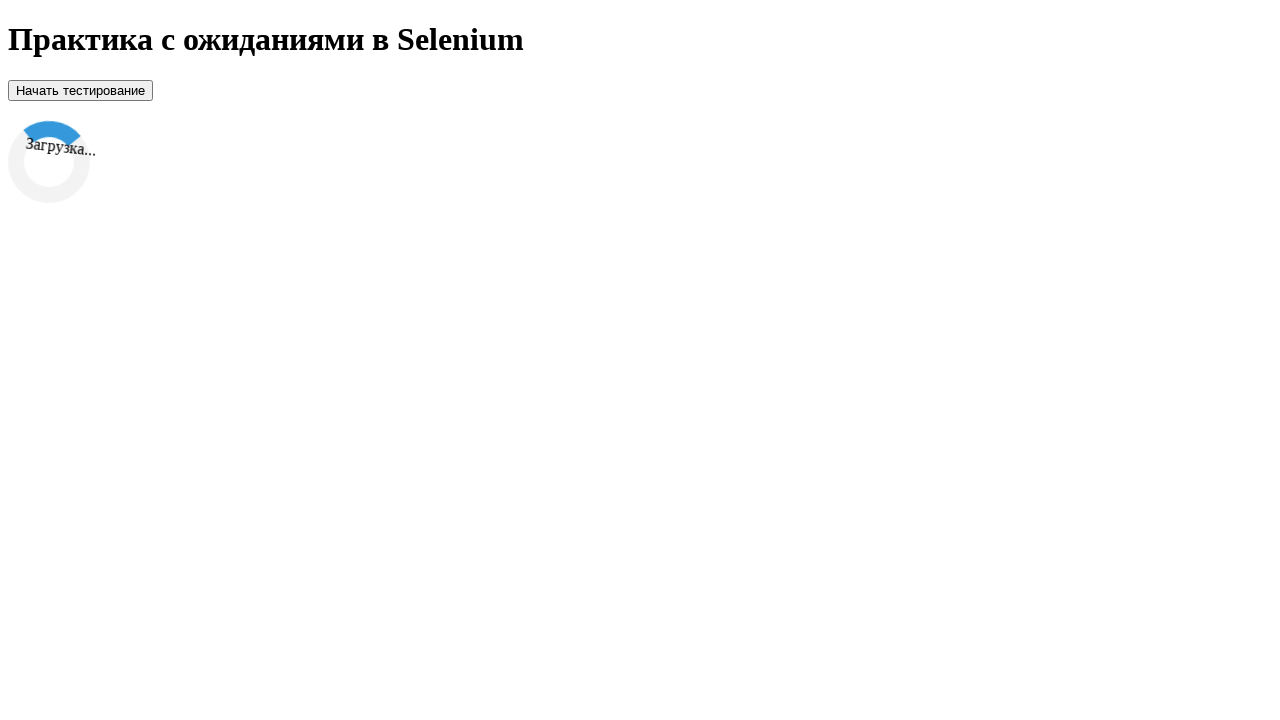

Loader appeared after registration submission
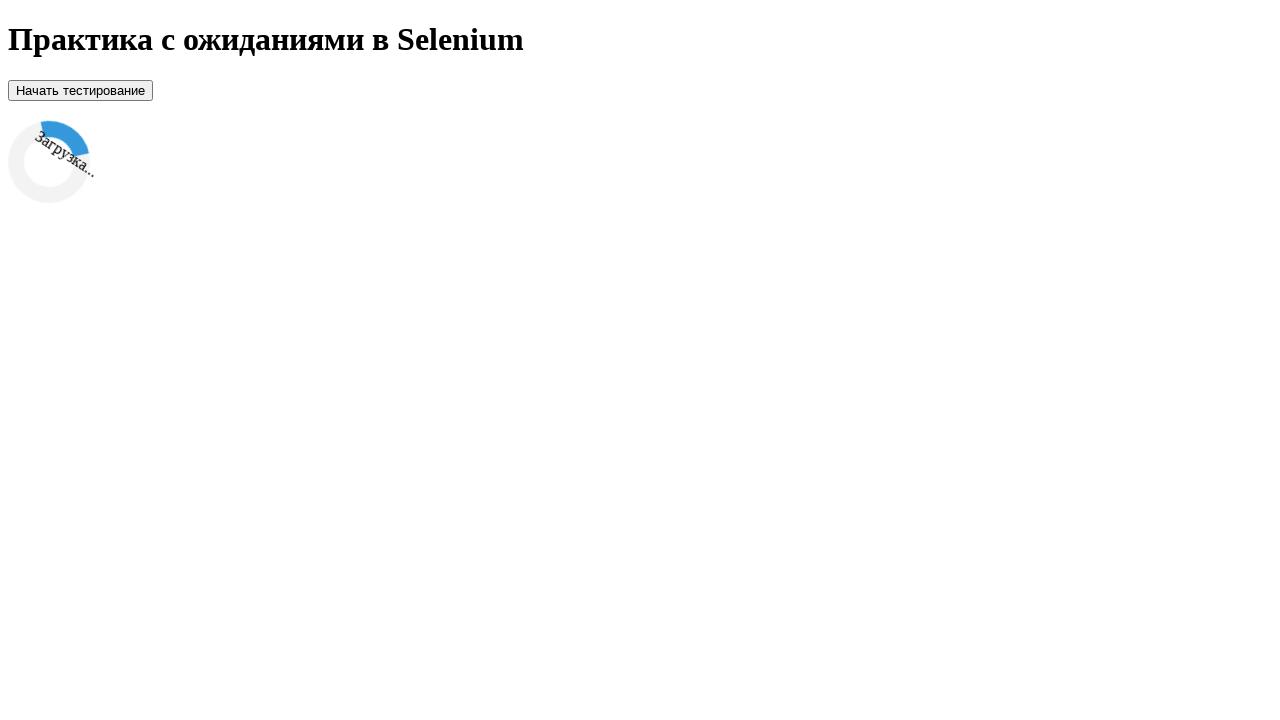

Registration success message displayed
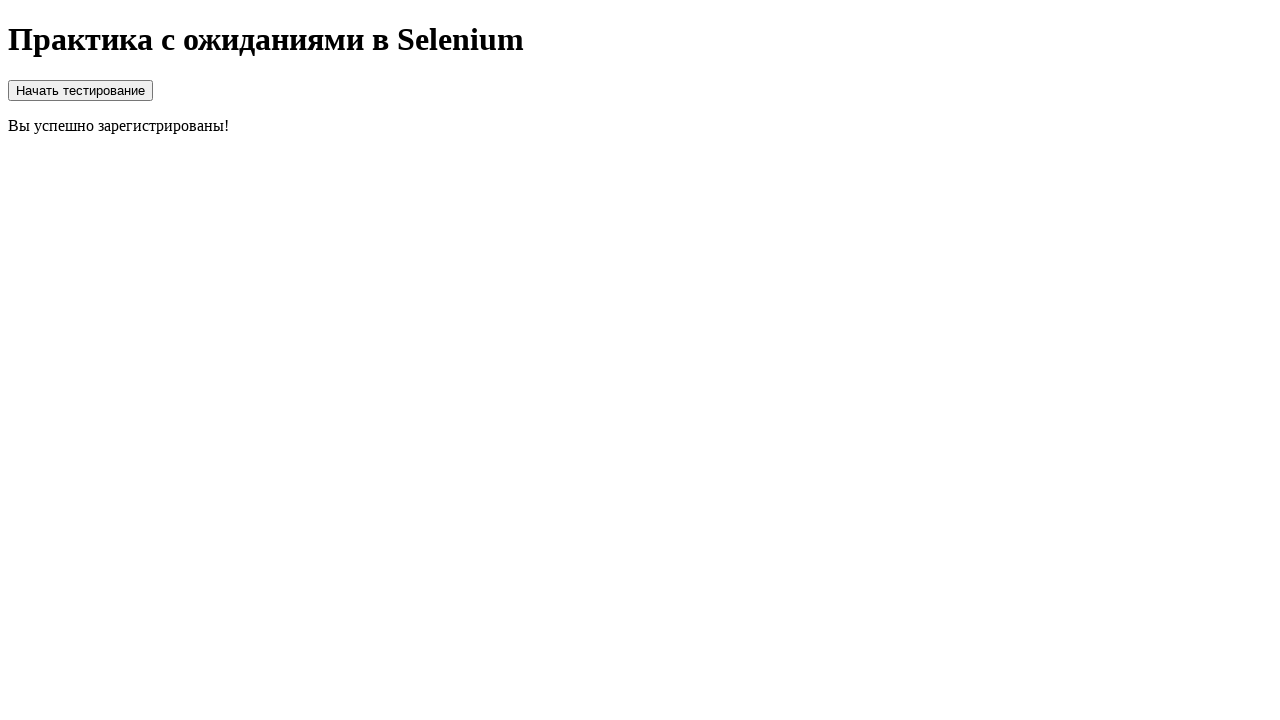

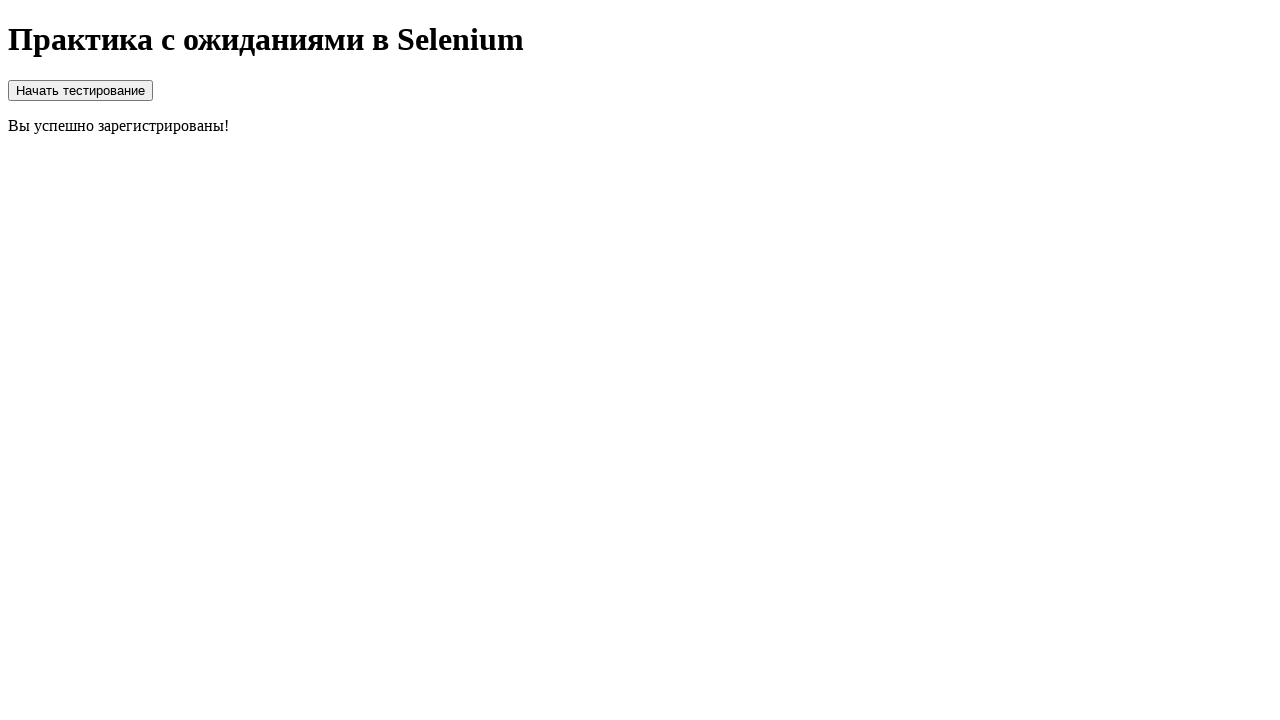